Demonstrates window handling by clicking a button to open a new browser window, switching to the new window to verify its content, closing it, and switching back to the parent window.

Starting URL: https://demoqa.com/browser-windows

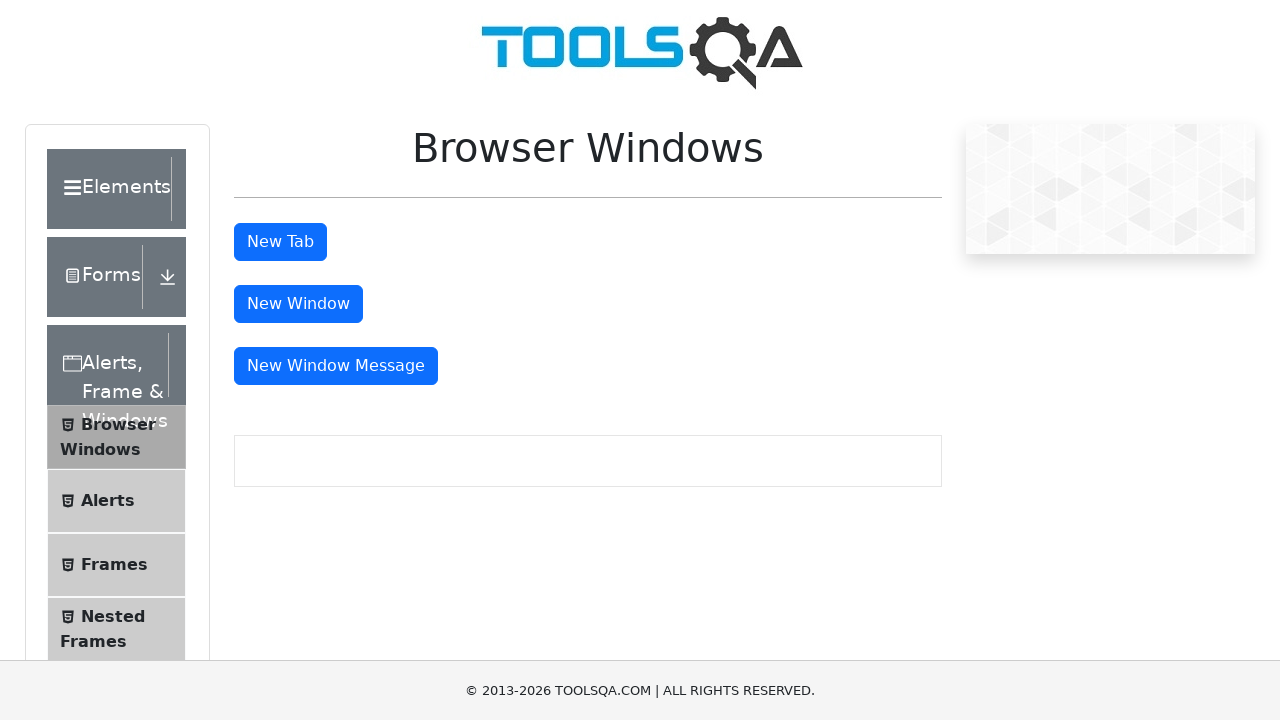

Clicked button to open new browser window at (298, 304) on #windowButton
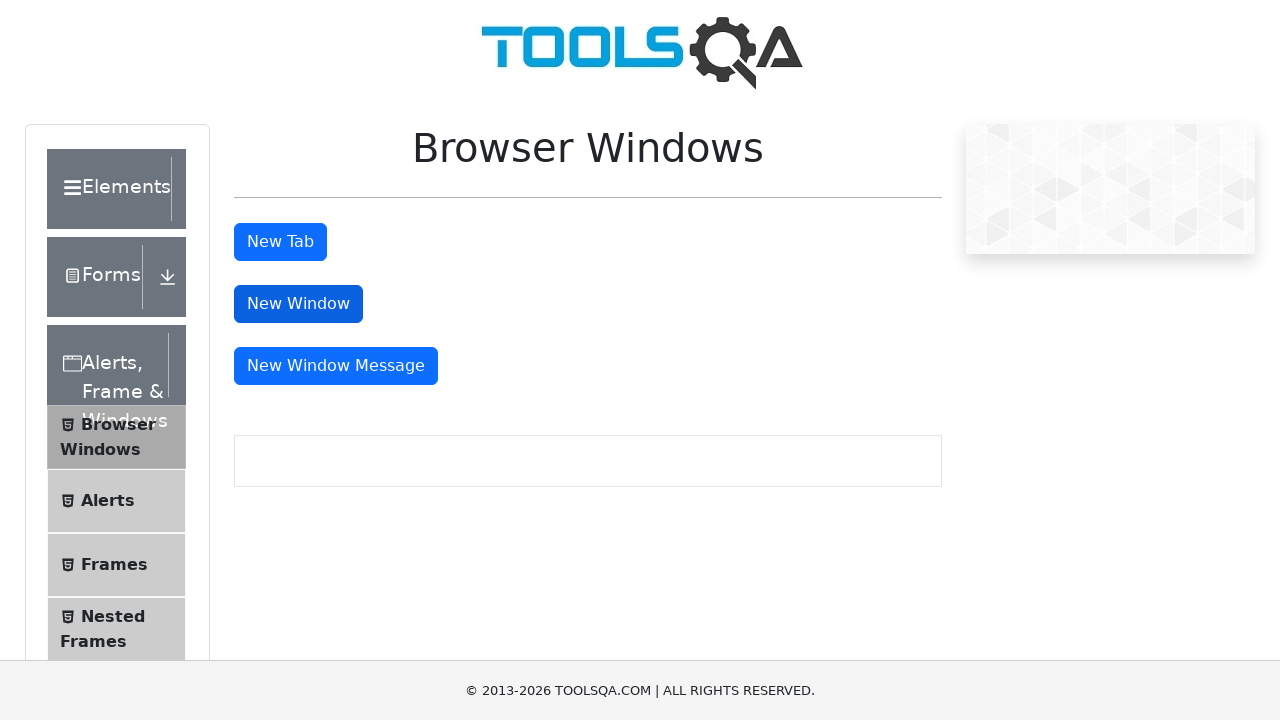

New browser window opened and captured at (298, 304) on #windowButton
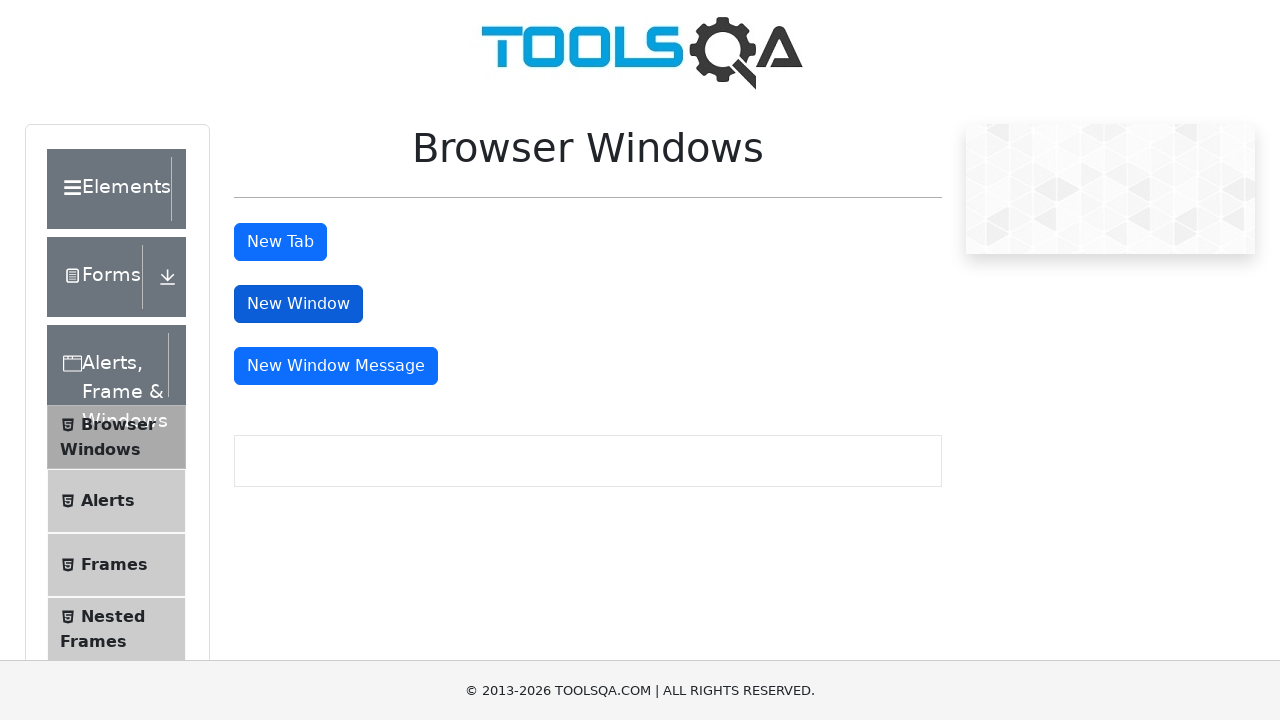

Switched to new window page object
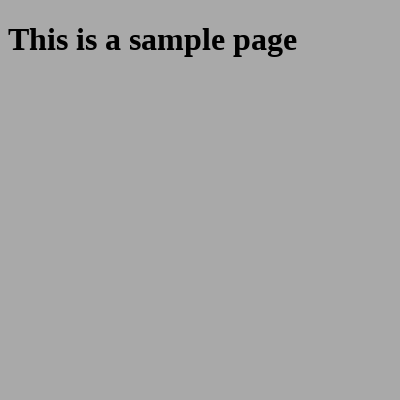

New window page loaded completely
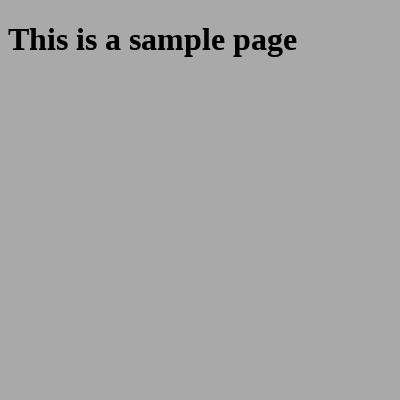

Verified content in new window
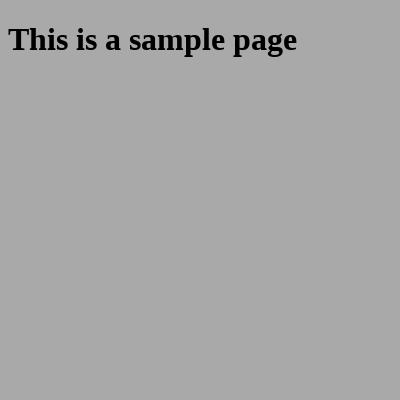

Closed new browser window
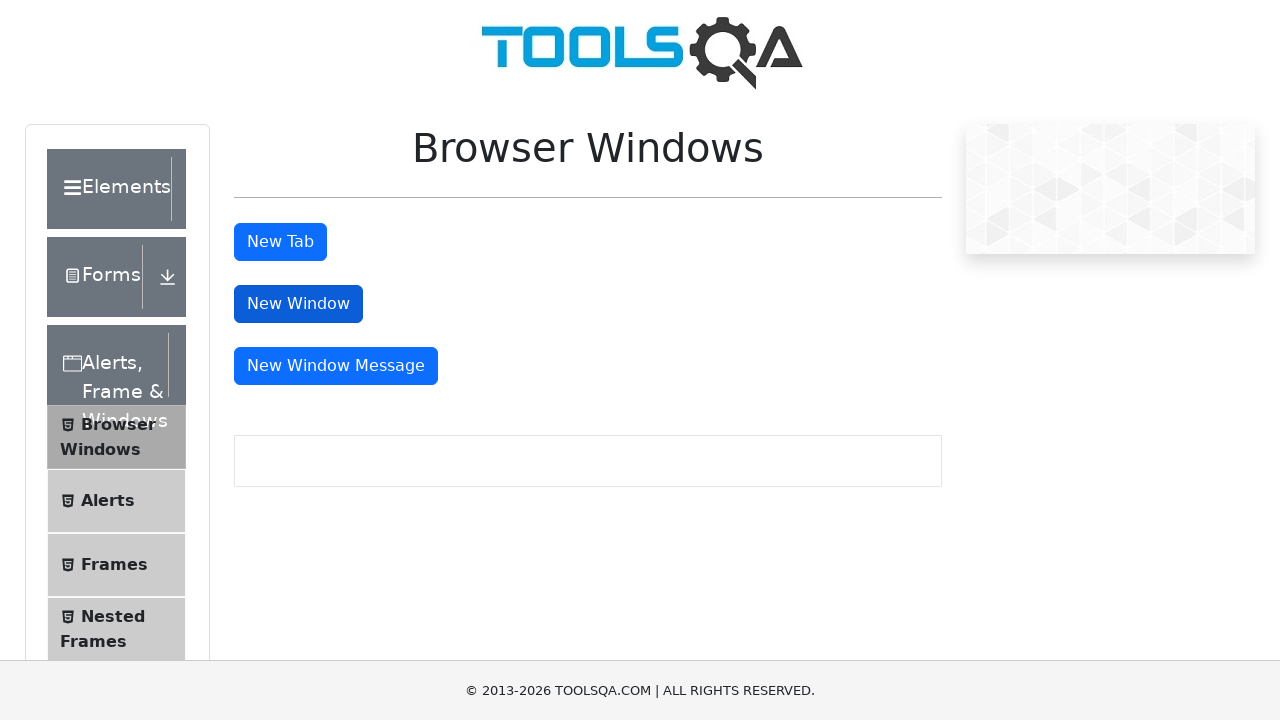

Switched focus back to parent window
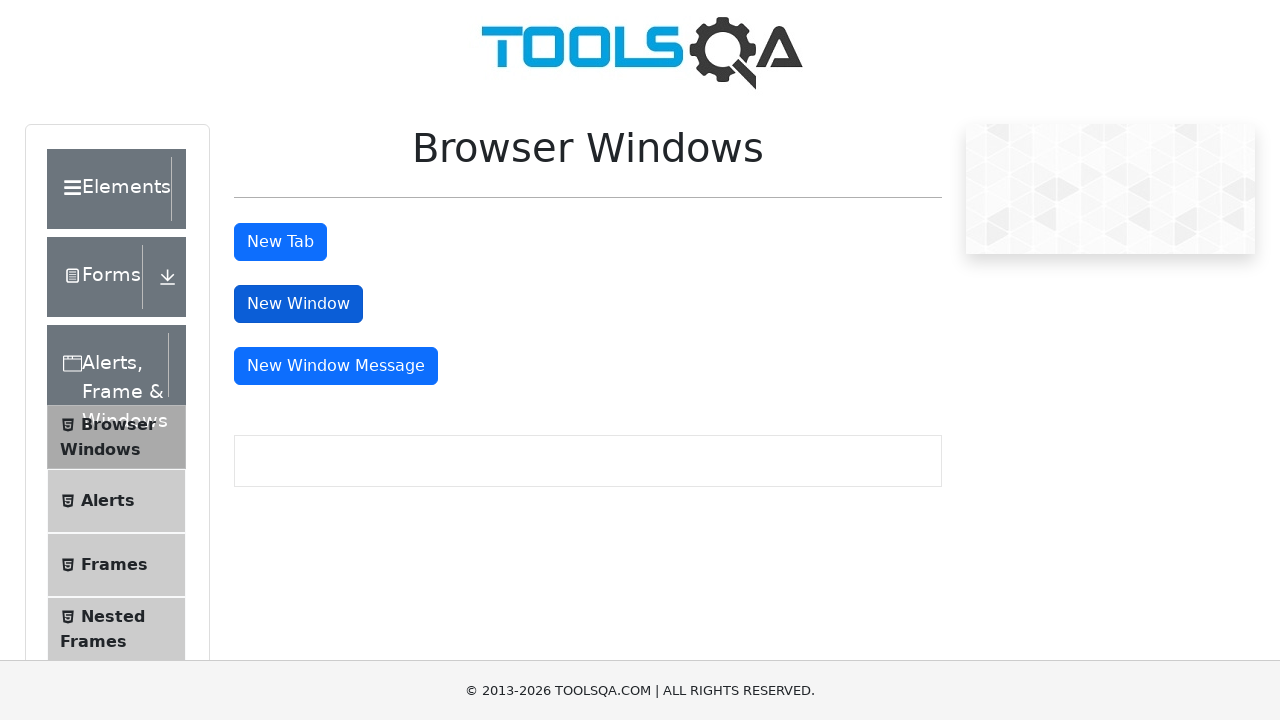

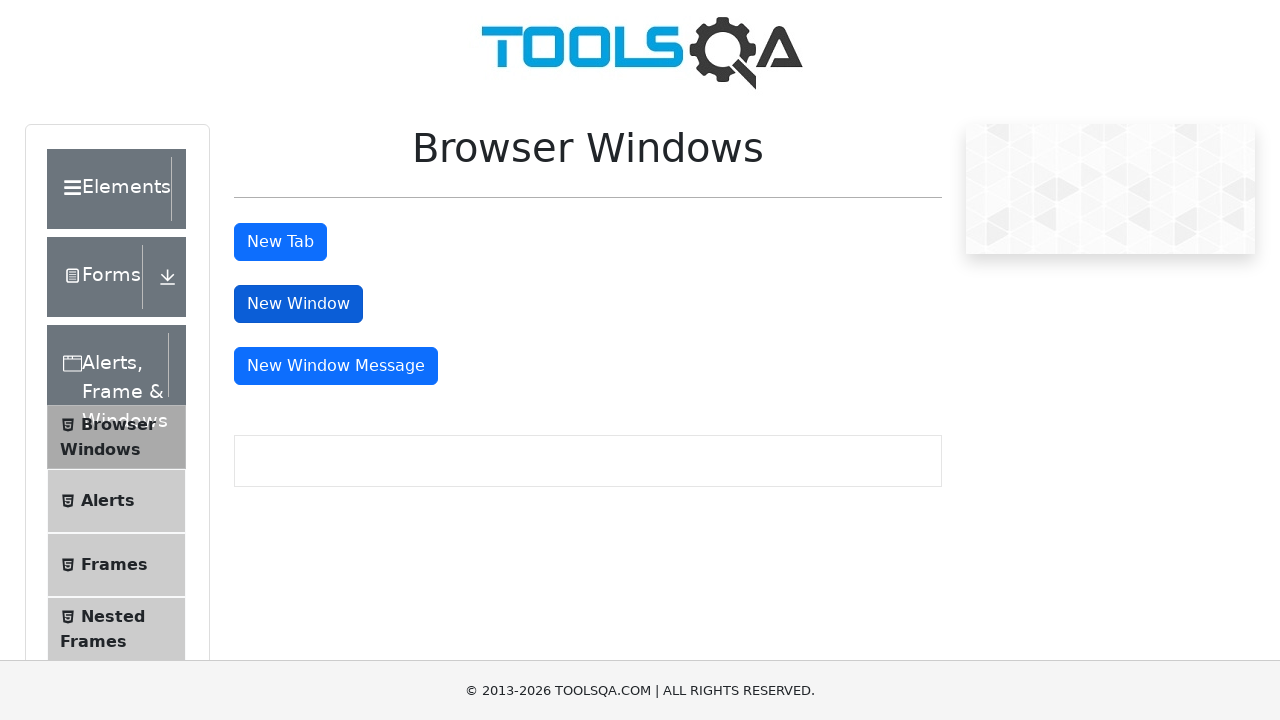